Tests clicking on header navigation links (logo and Docs) and verifies that navigation elements contain expected text content.

Starting URL: https://playwright.dev/

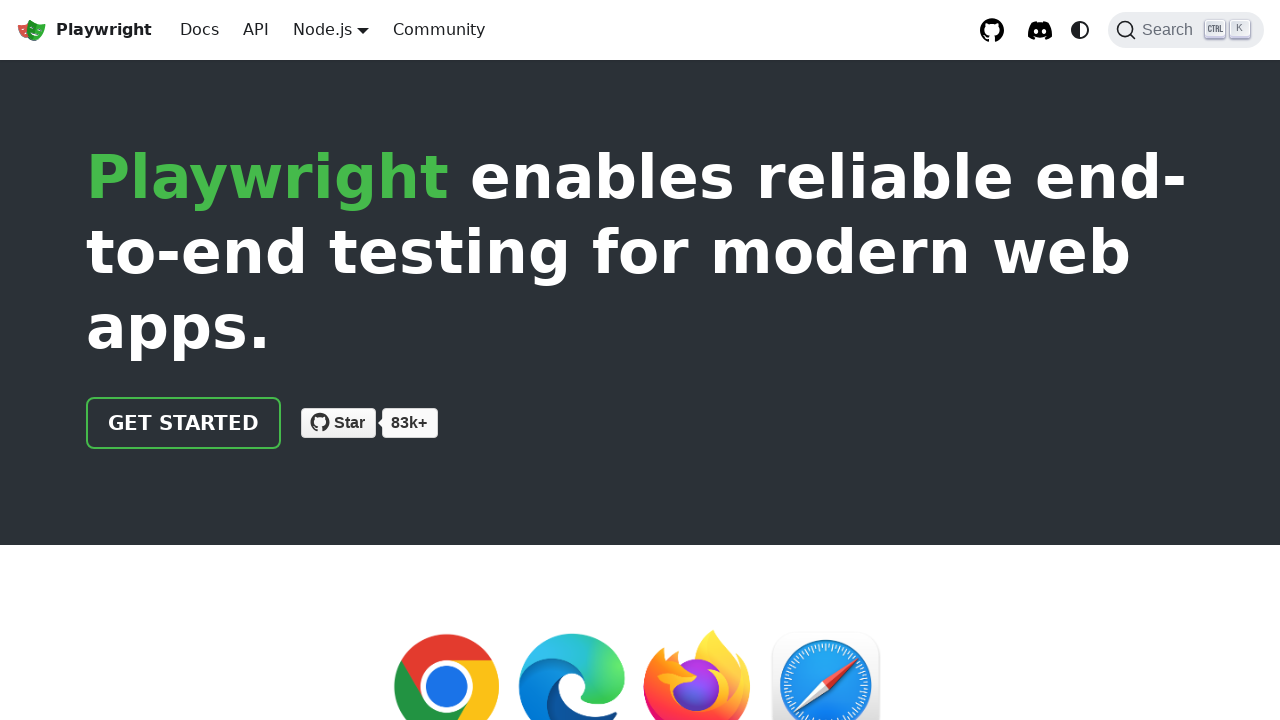

Clicked on Playwright logo link in header at (84, 30) on internal:role=link[name="Playwright logo Playwright"i]
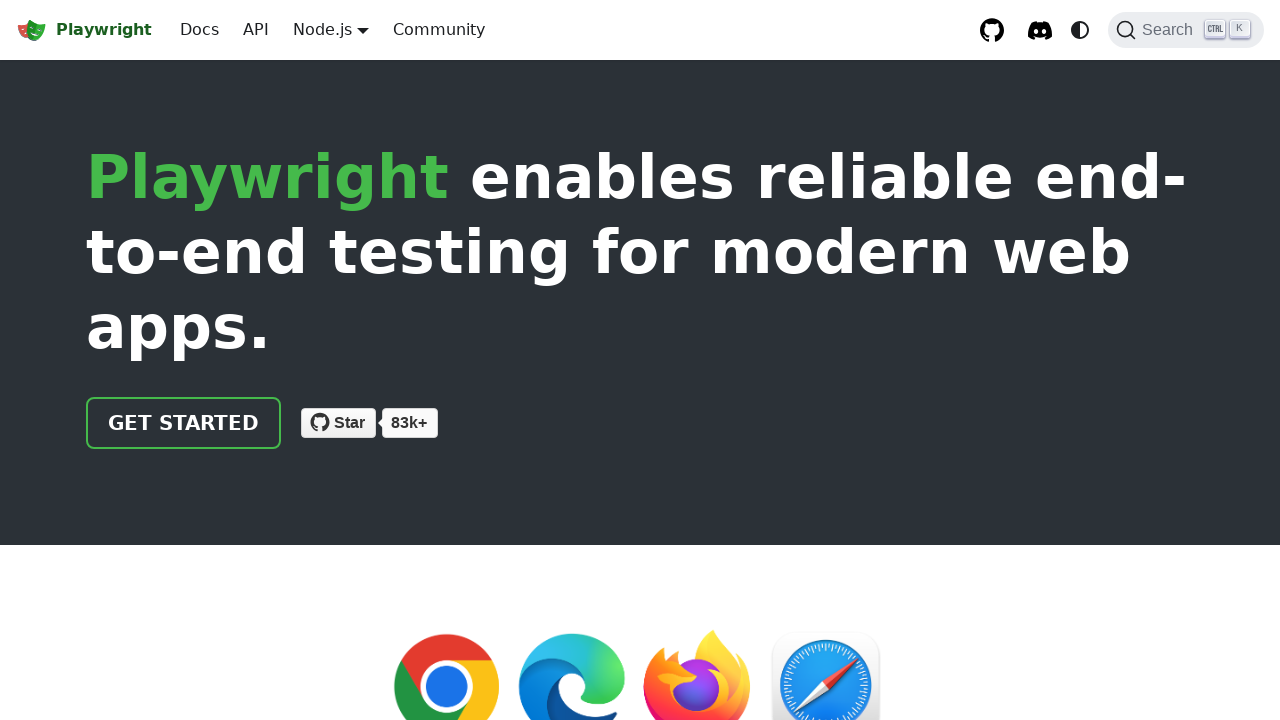

Clicked on Docs navigation link at (200, 30) on internal:role=link[name="Docs"i]
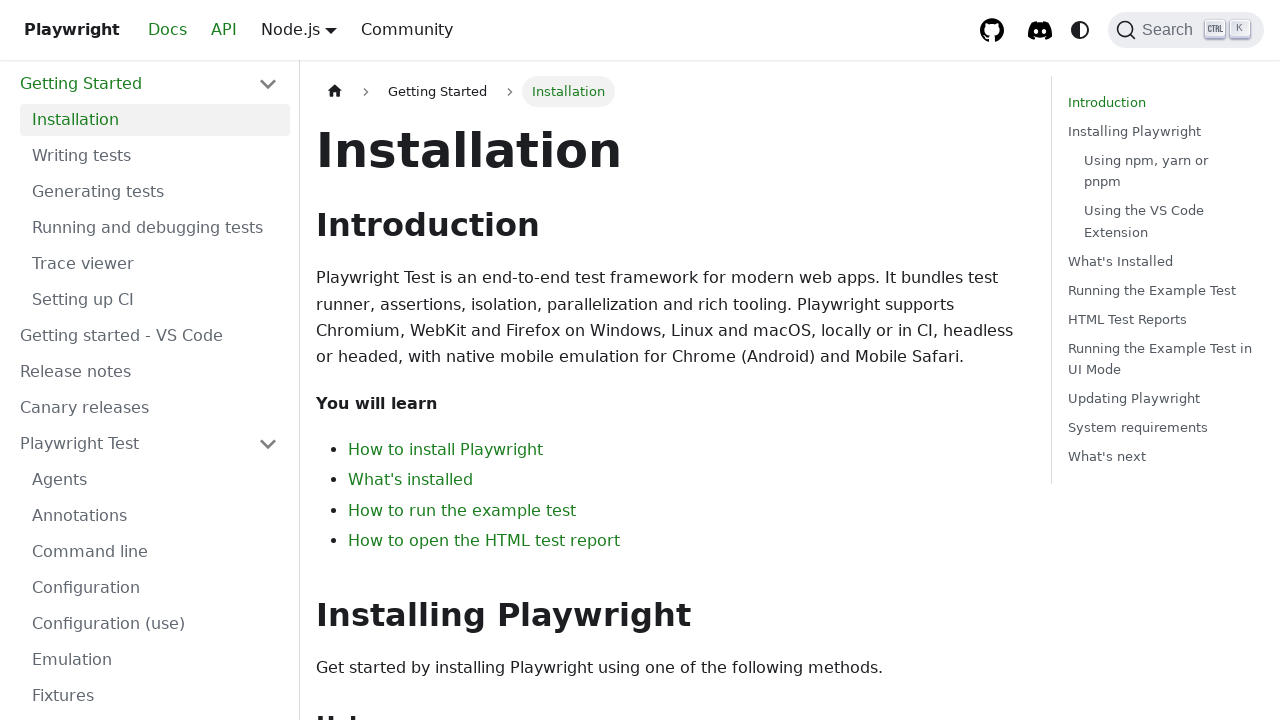

Clicked on Playwright logo link again at (68, 30) on internal:role=link[name="Playwright logo Playwright"i]
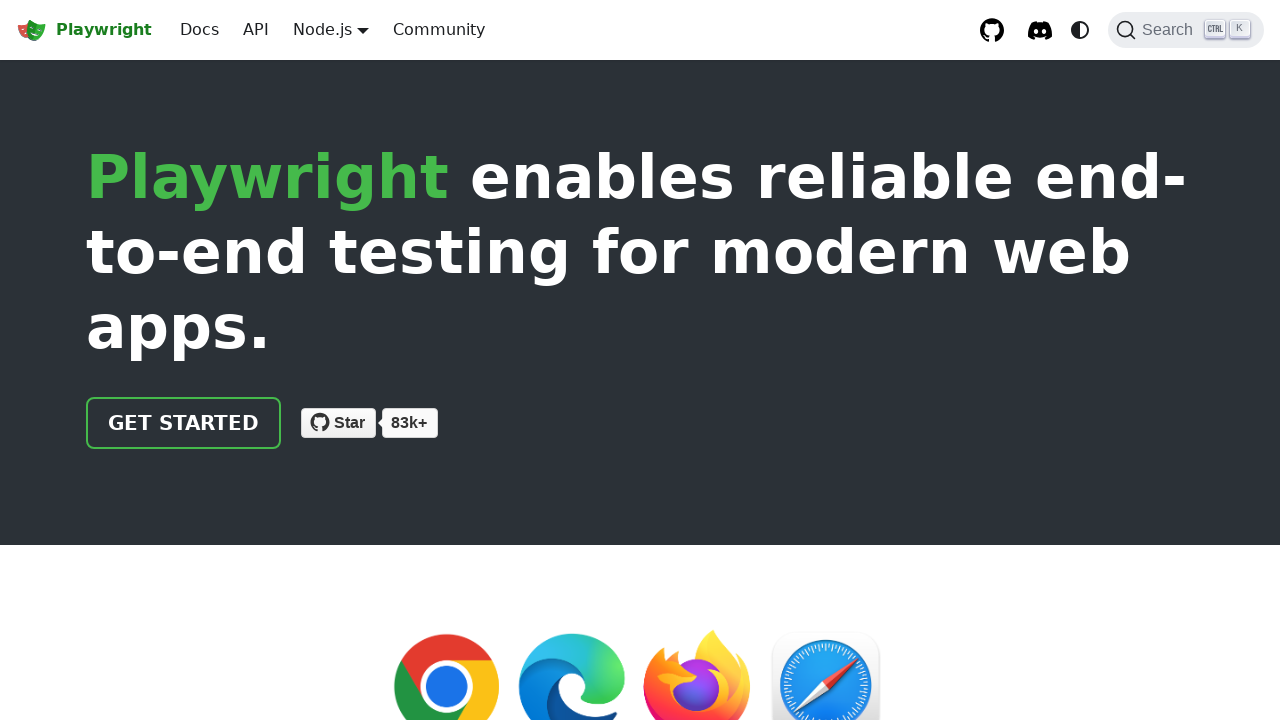

Clicked on Playwright logo link once more at (84, 30) on internal:role=link[name="Playwright logo Playwright"i]
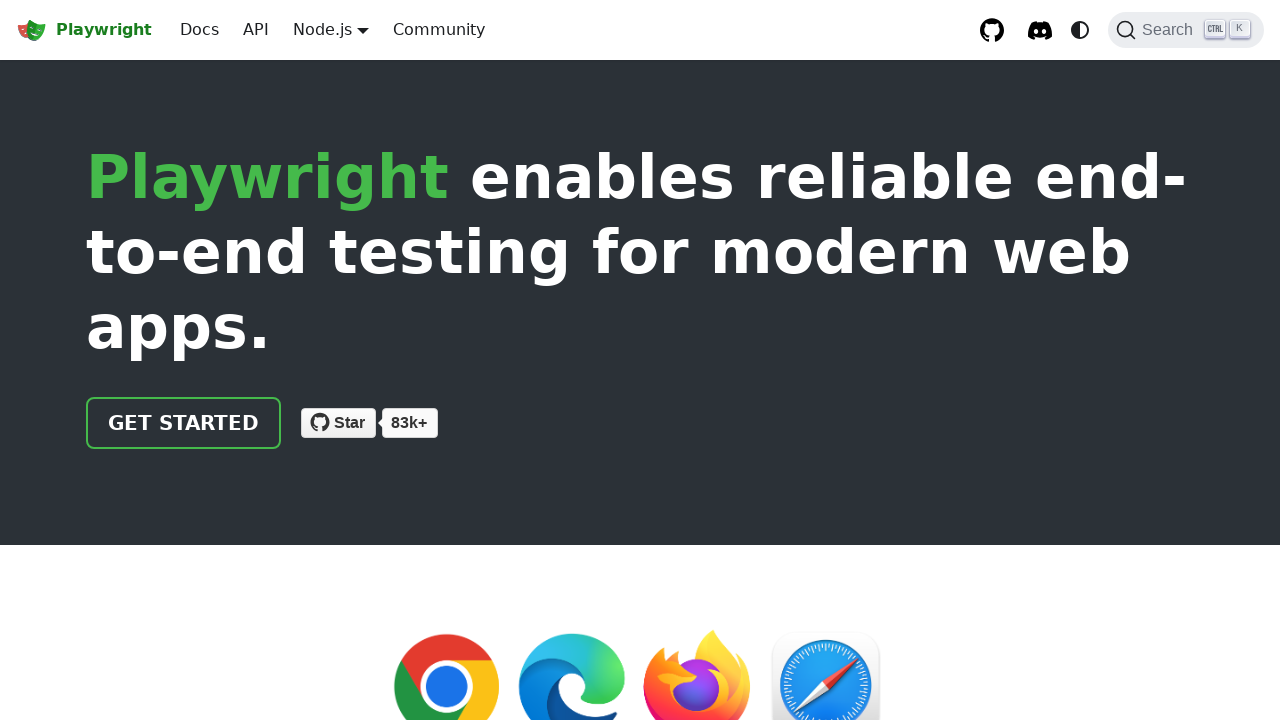

Verified Playwright logo link is visible
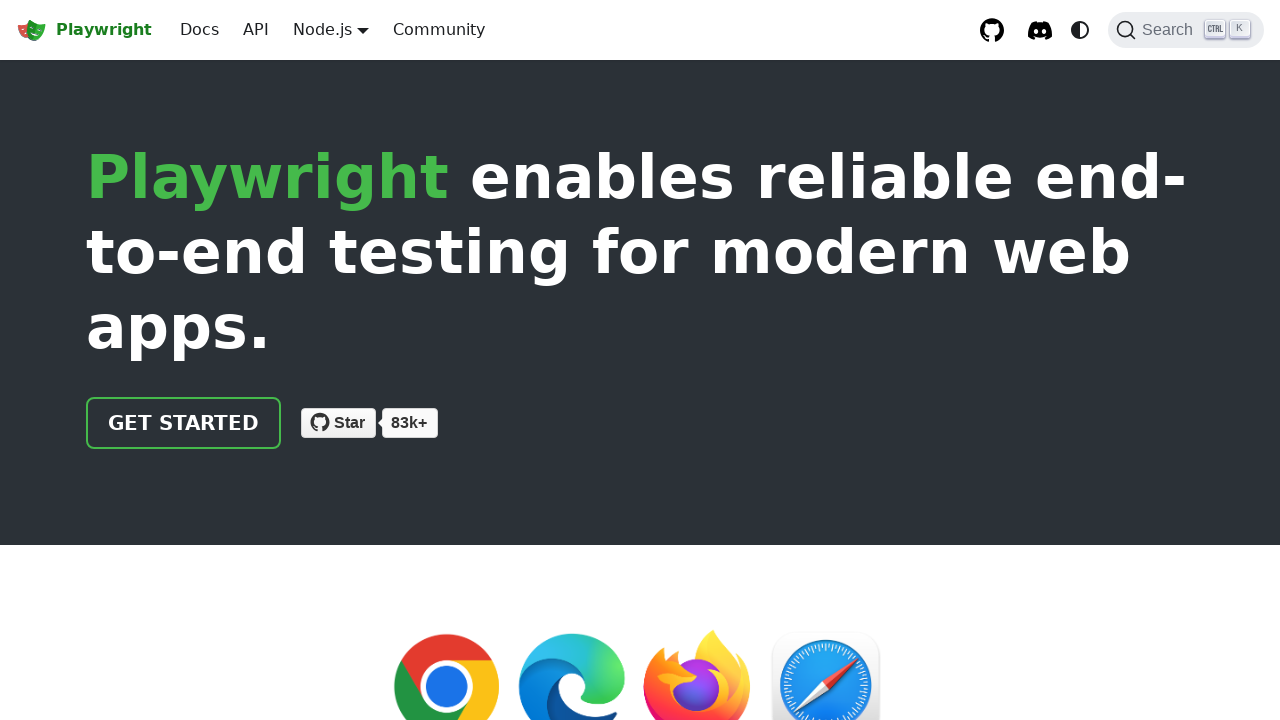

Verified Docs link is visible
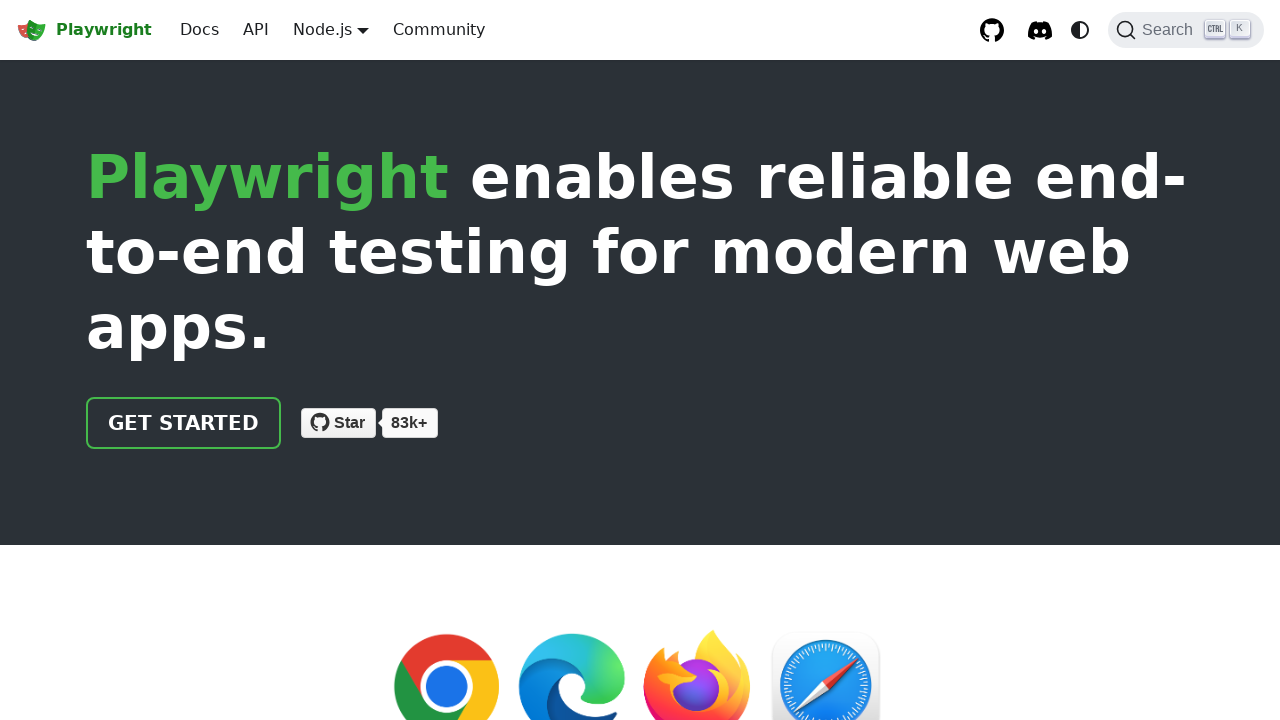

Verified API link is visible
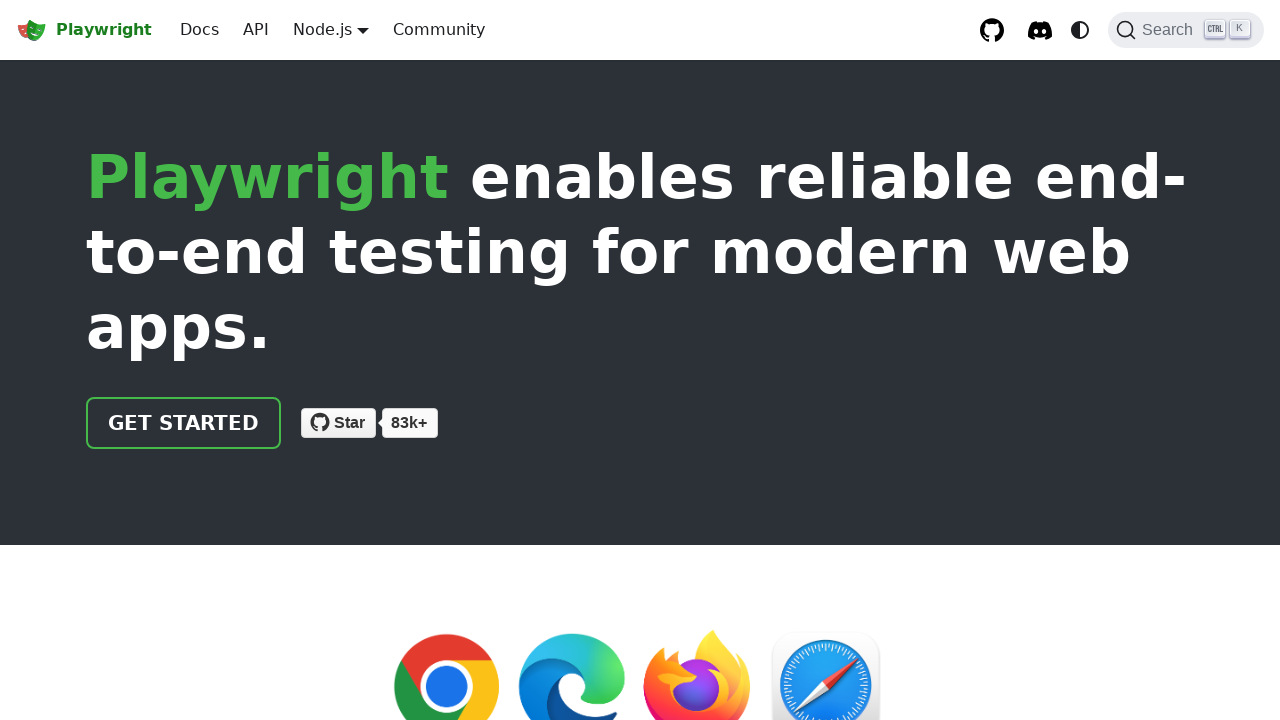

Verified Node.js button is visible
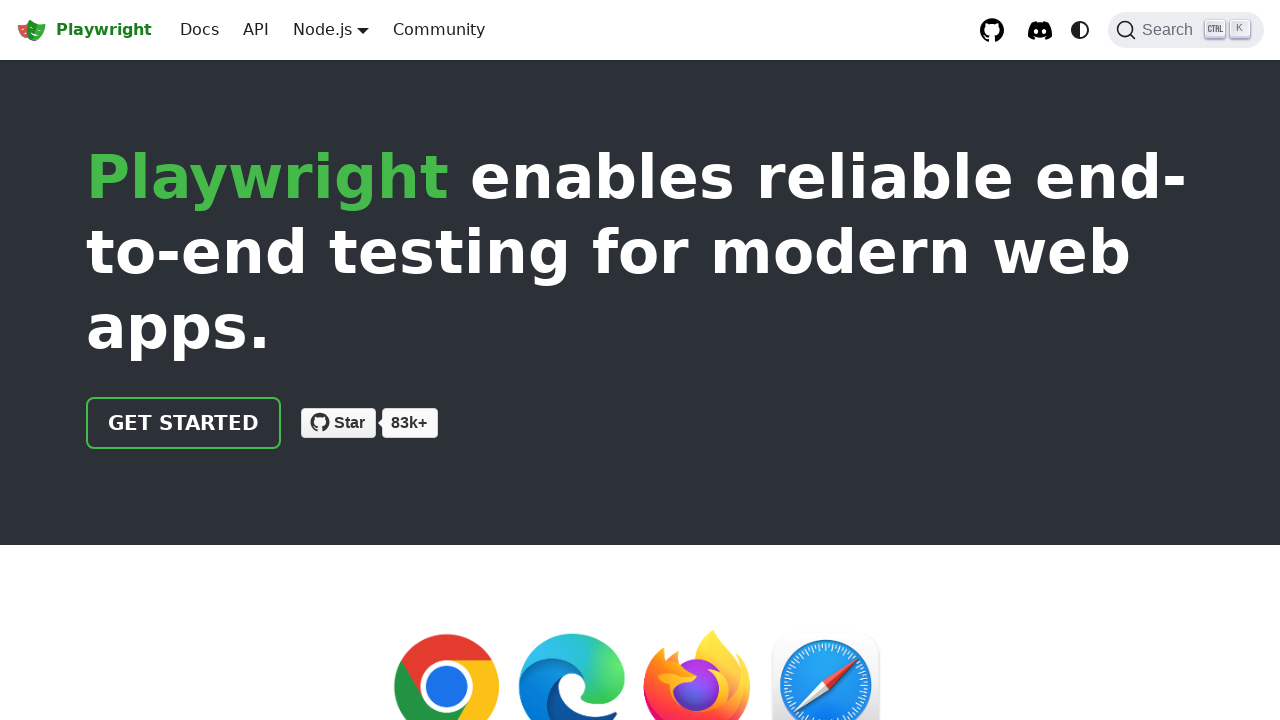

Verified Community link is visible
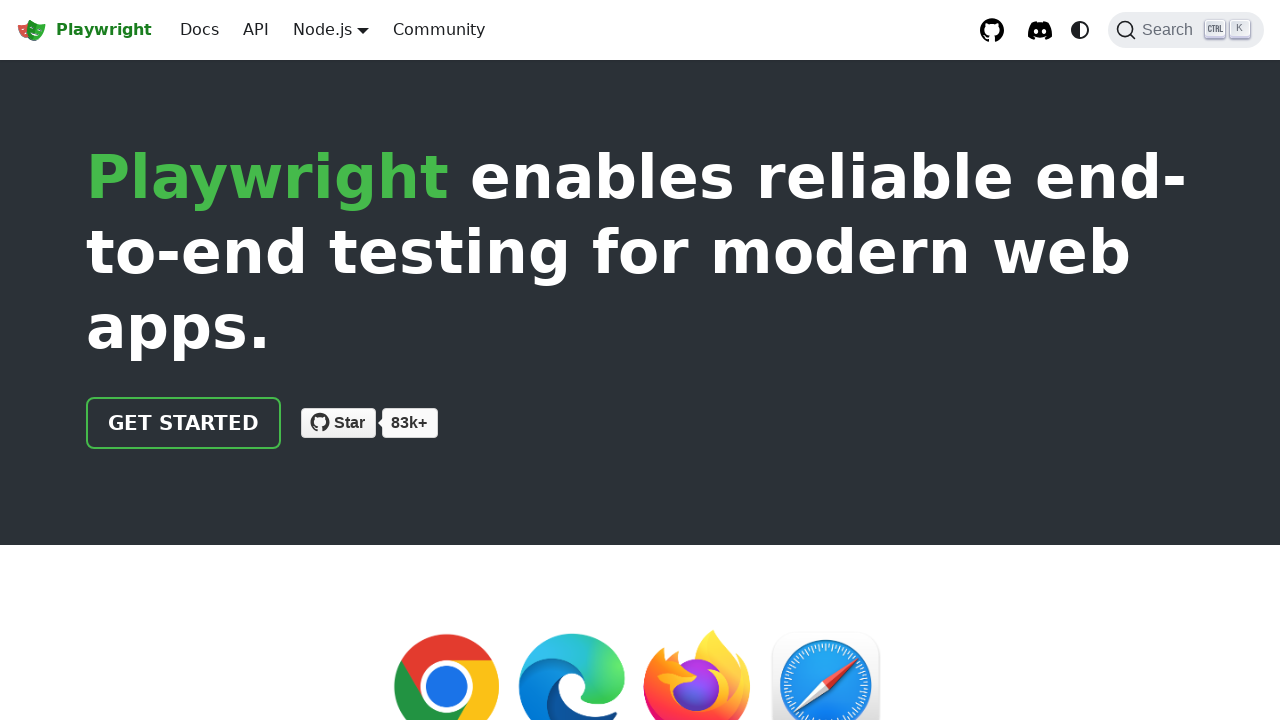

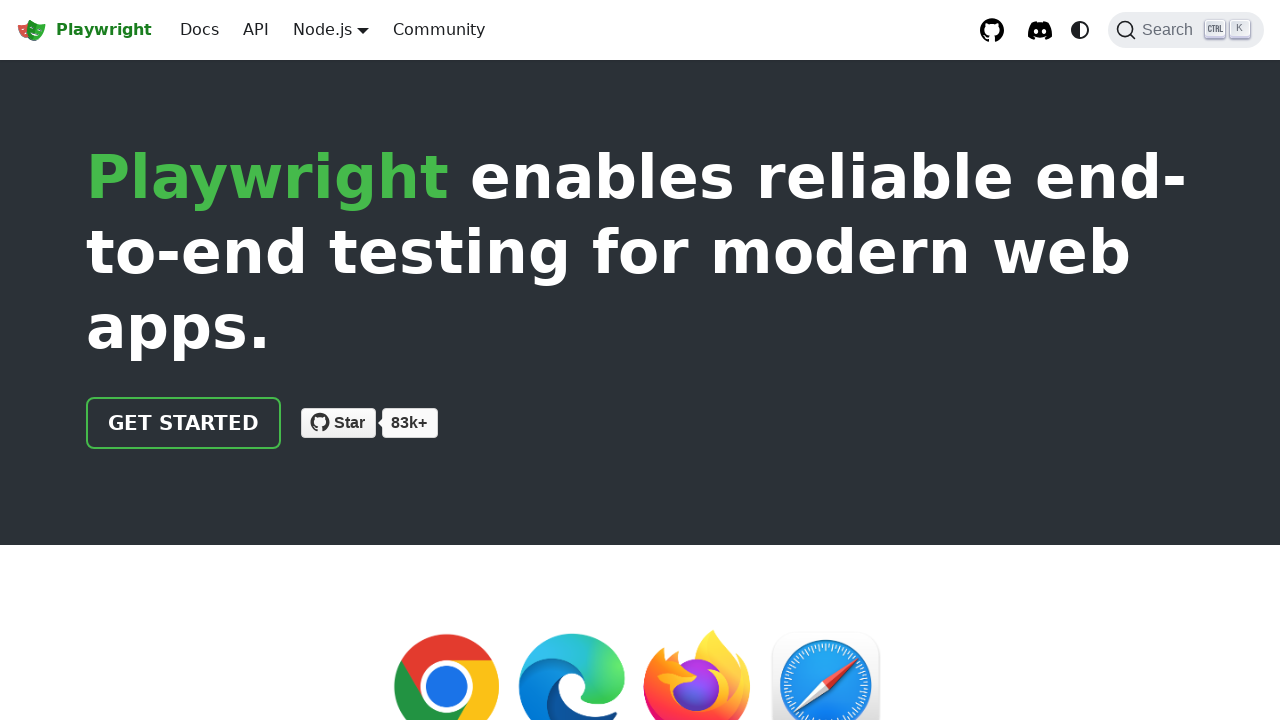